Tests handling a JavaScript prompt dialog by dismissing it (clicking Cancel)

Starting URL: https://the-internet.herokuapp.com/javascript_alerts

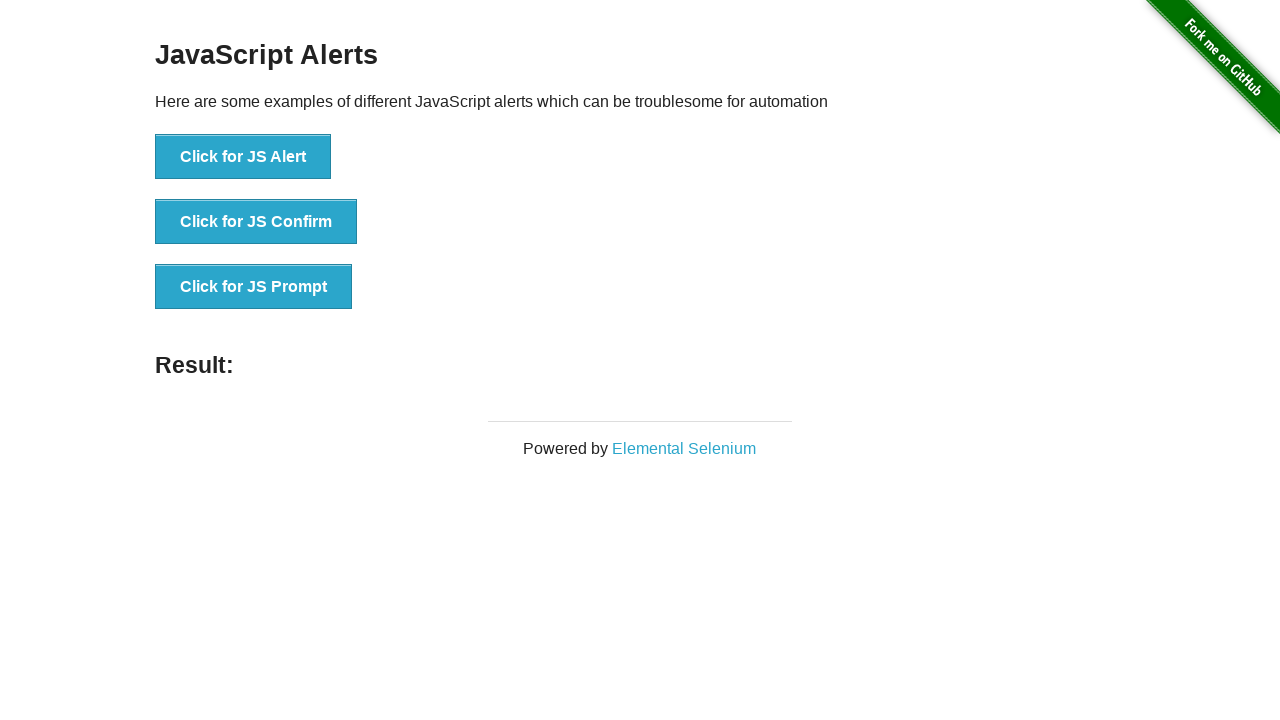

Set up dialog handler to dismiss prompt dialogs
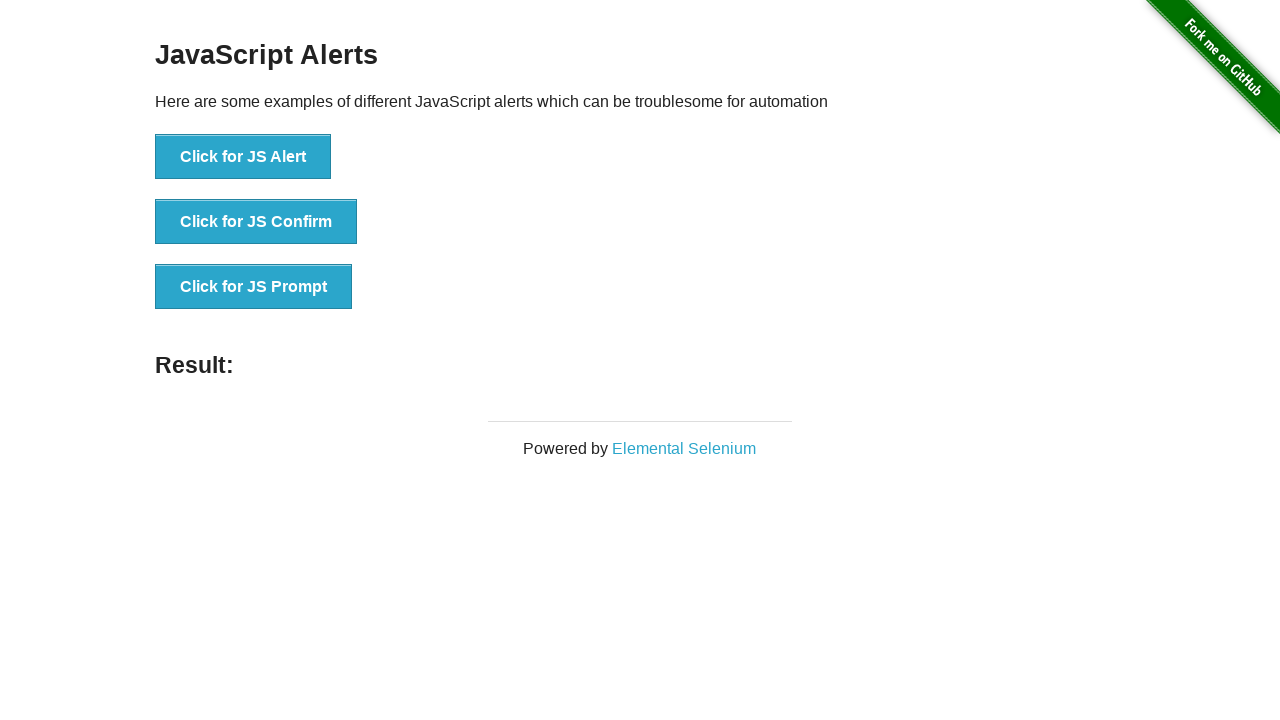

Clicked 'Click for JS Prompt' button to trigger prompt dialog at (254, 287) on text=Click for JS Prompt
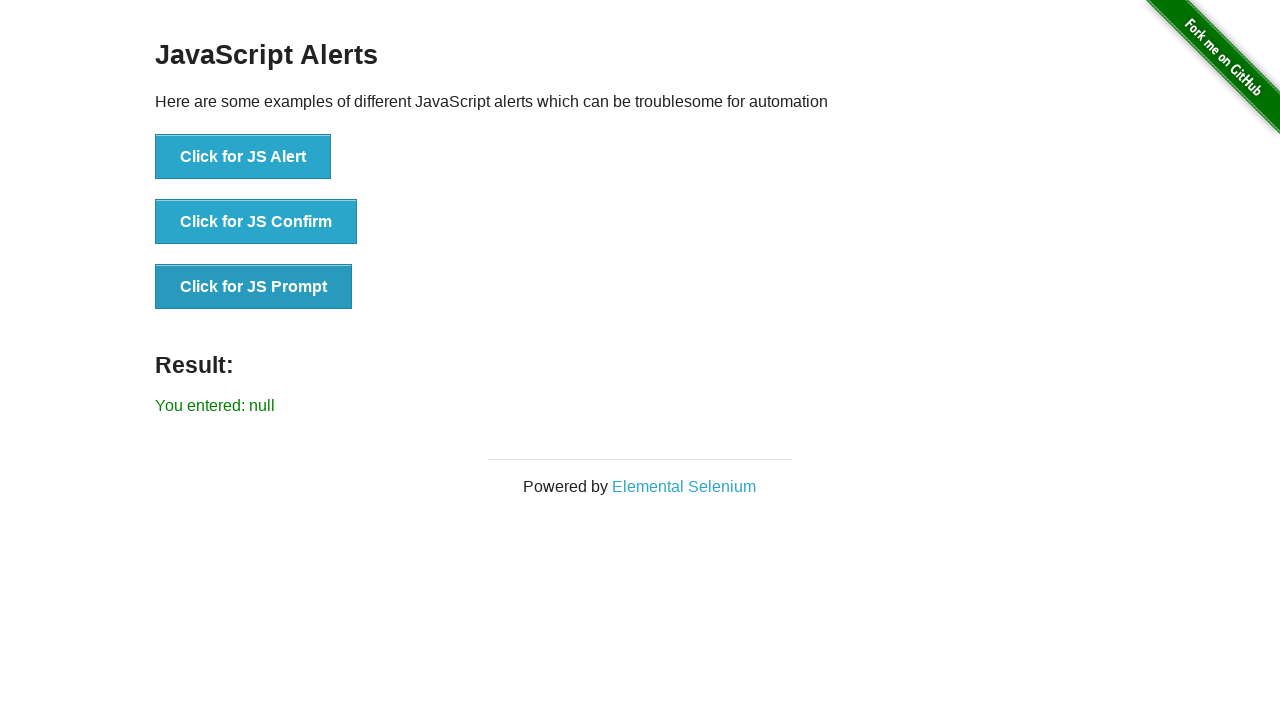

Result element loaded after dismissing prompt dialog
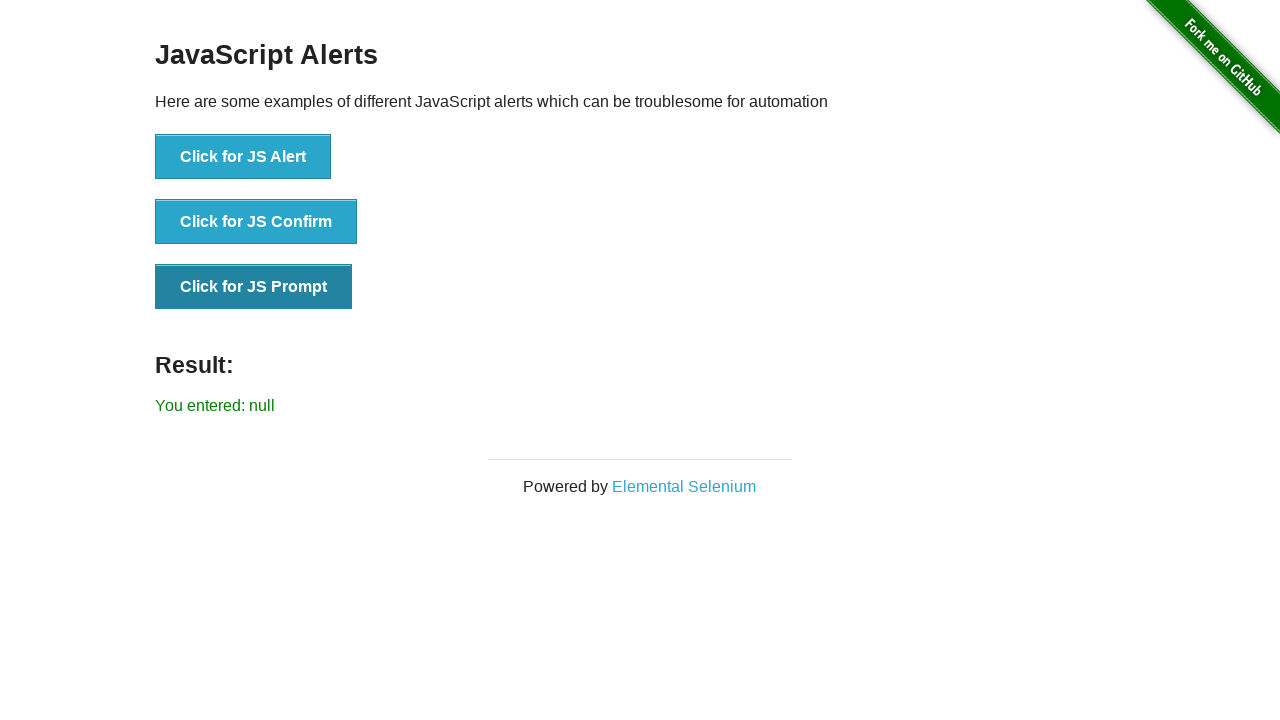

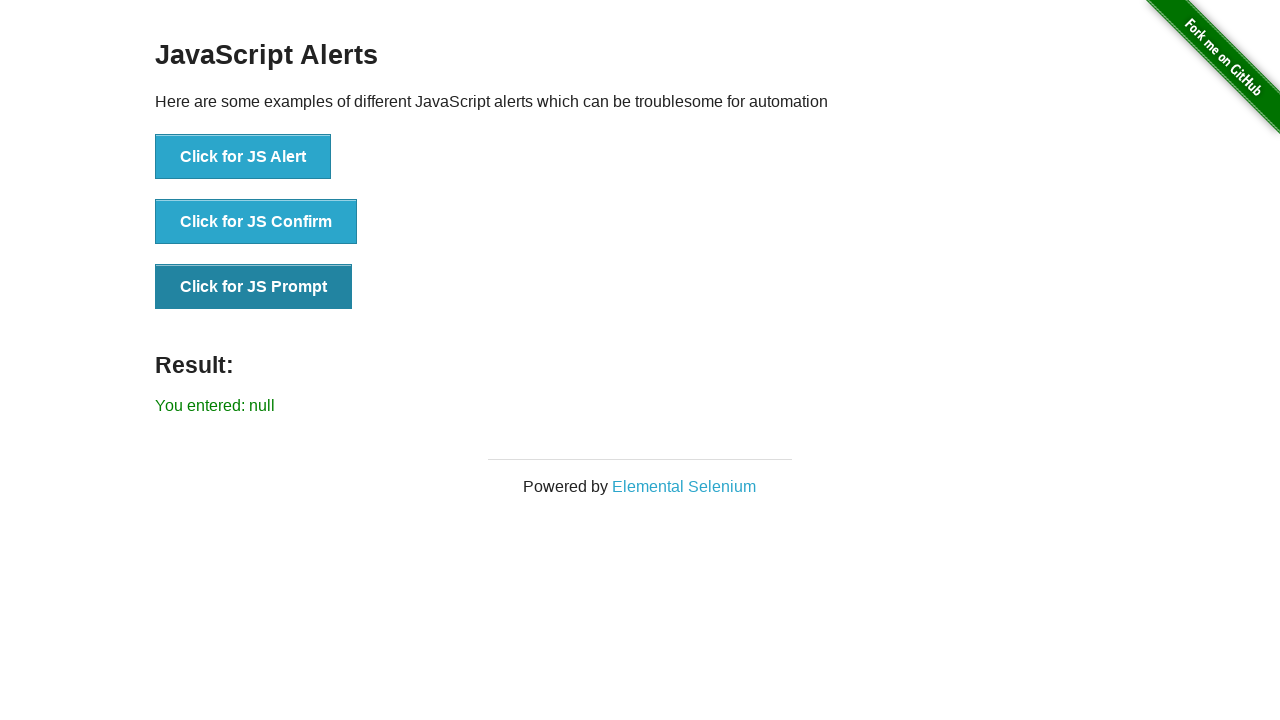